Tests that the username field is displayed on the microblog website's homepage

Starting URL: https://microblog-hwepgvgtb6hchvcf.westeurope-01.azurewebsites.net/

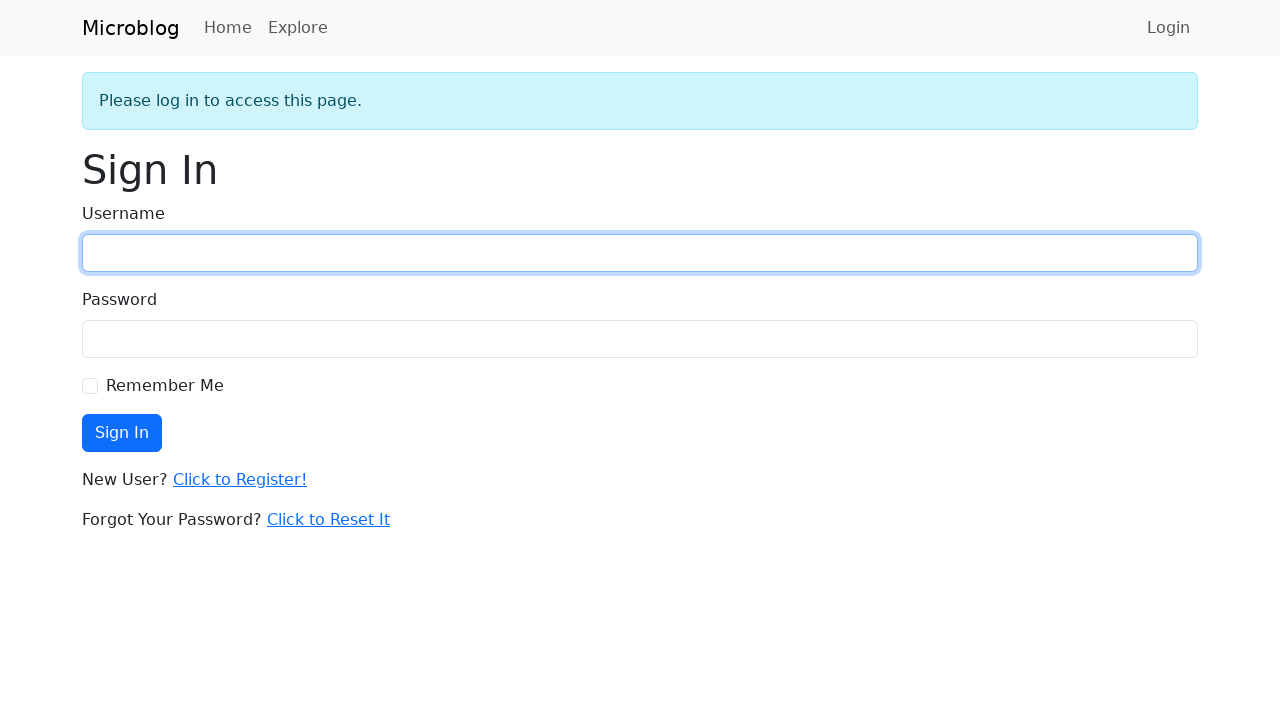

Navigated to microblog homepage
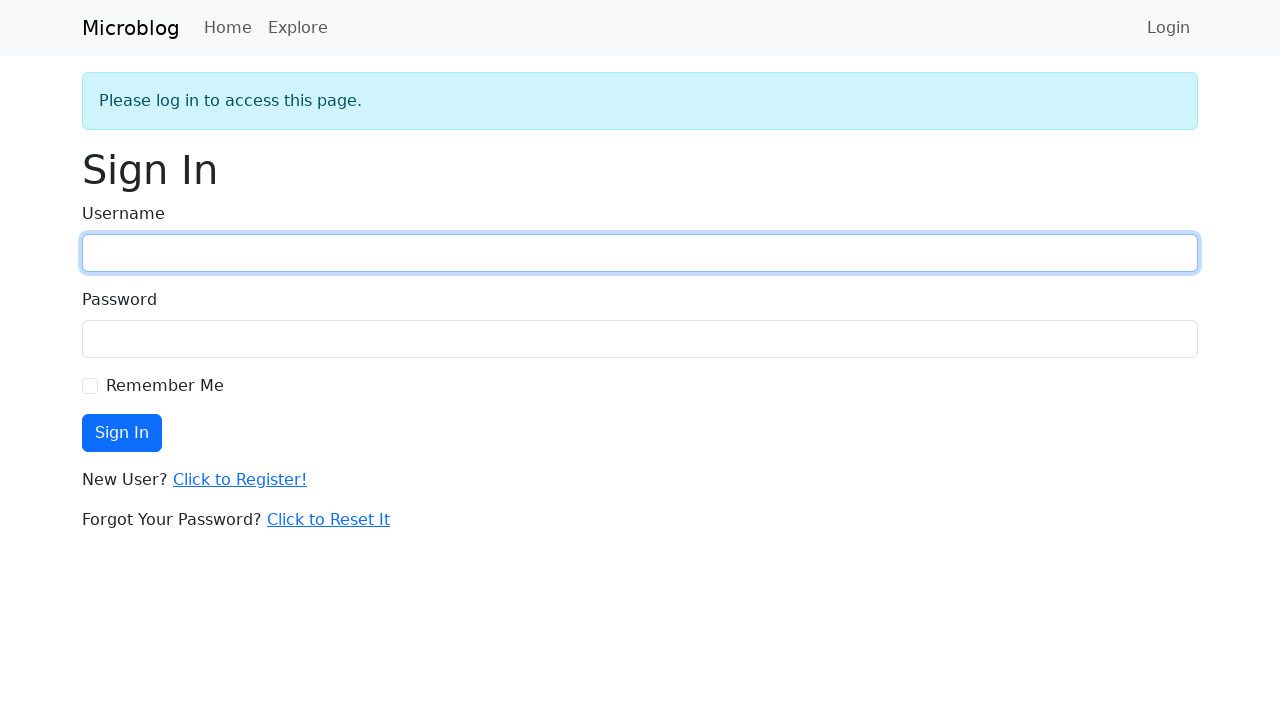

Located username field element
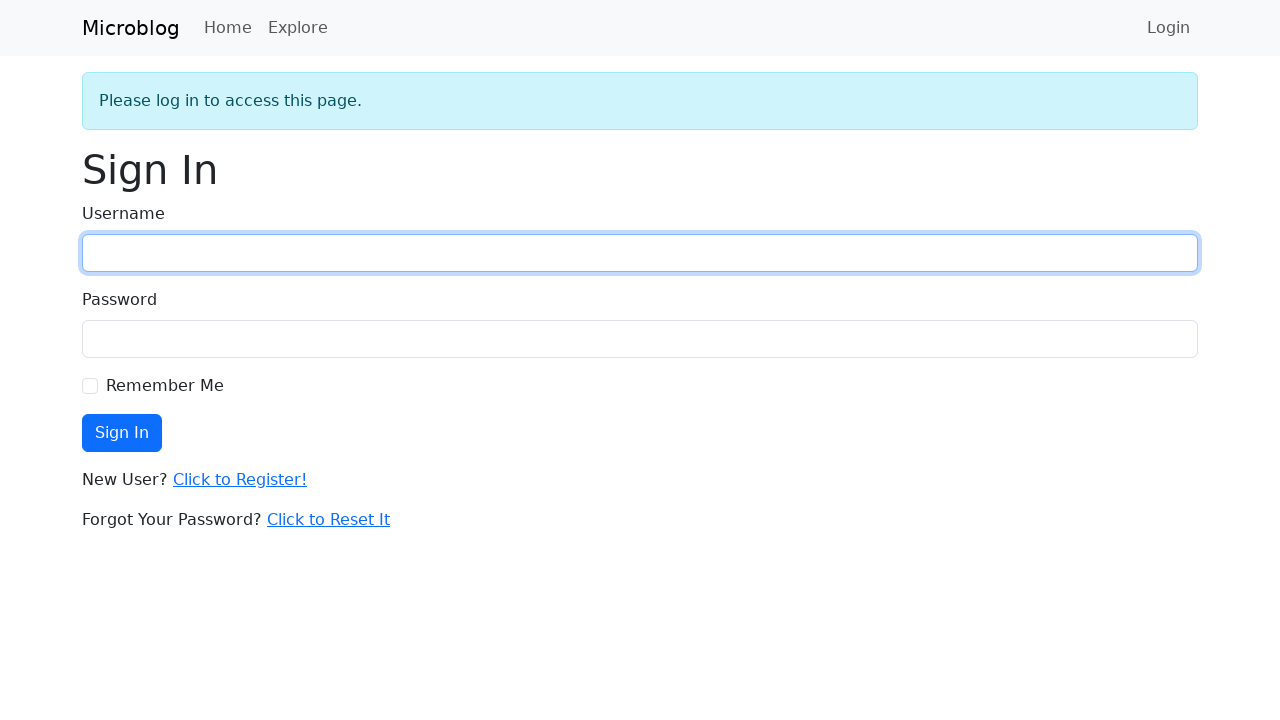

Verified username field is visible on homepage
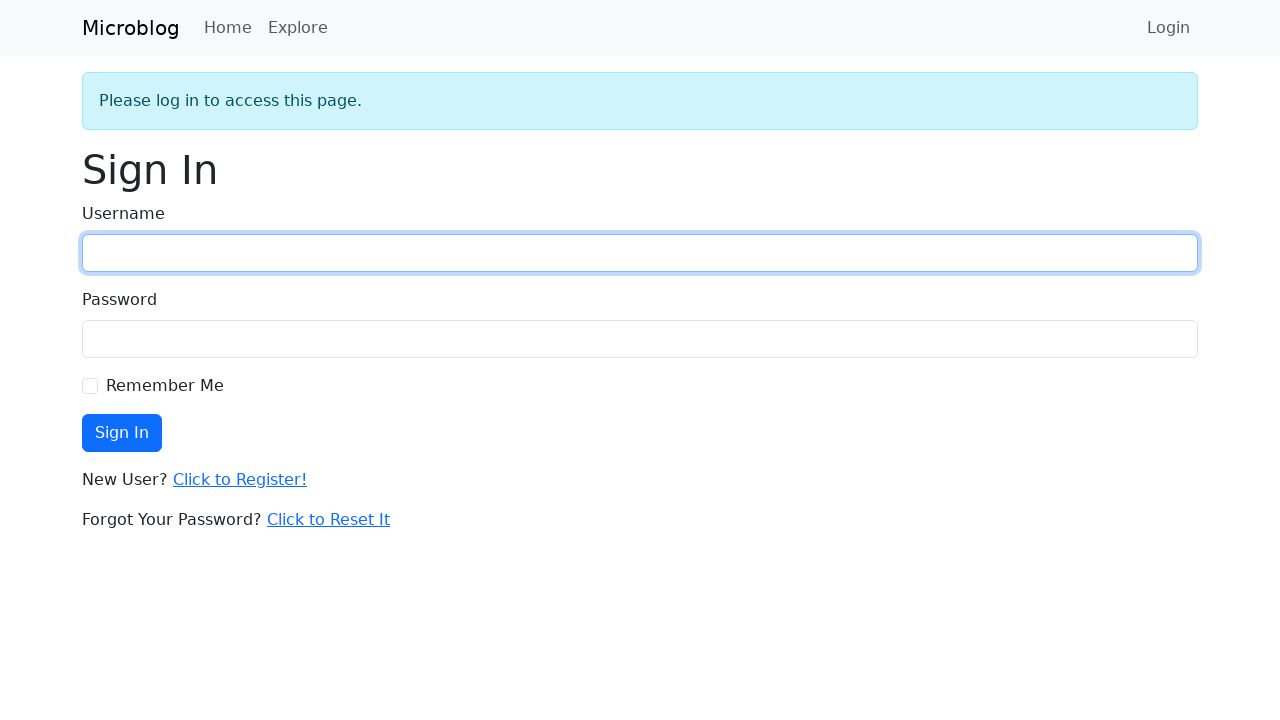

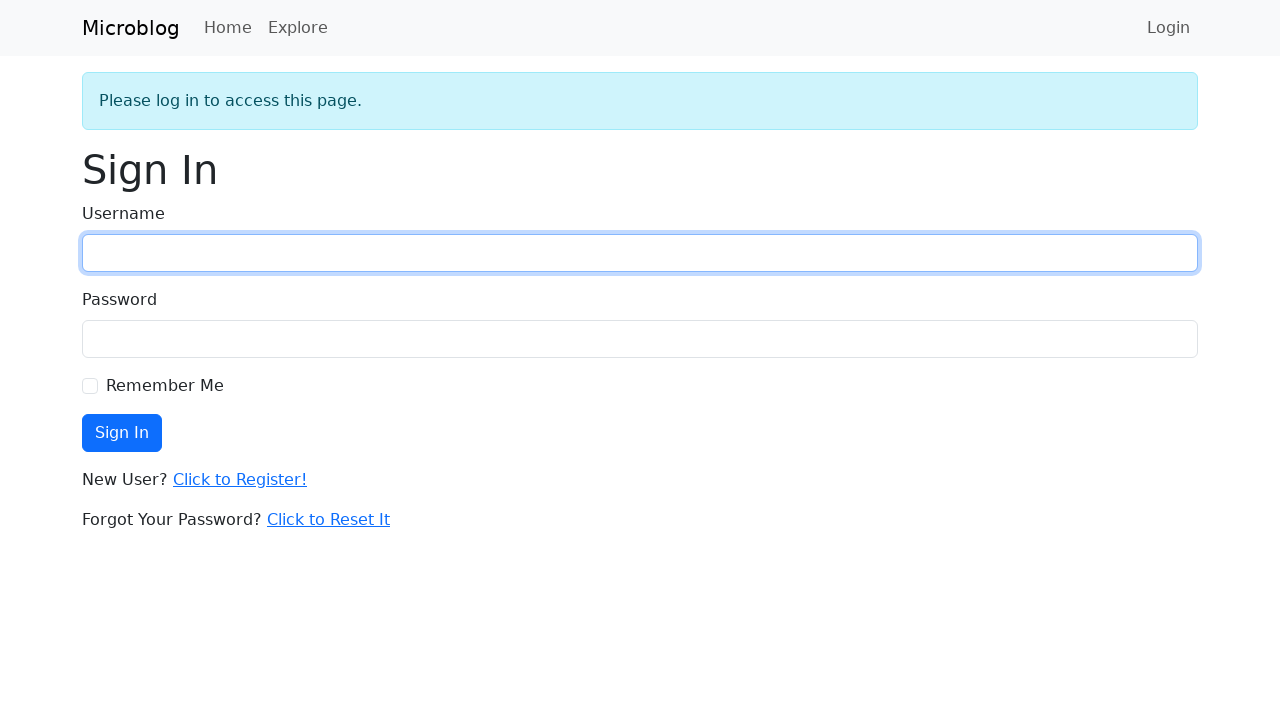